Opens a new browser window, navigates to a different page in the new window, and verifies that two windows are open

Starting URL: https://the-internet.herokuapp.com/windows

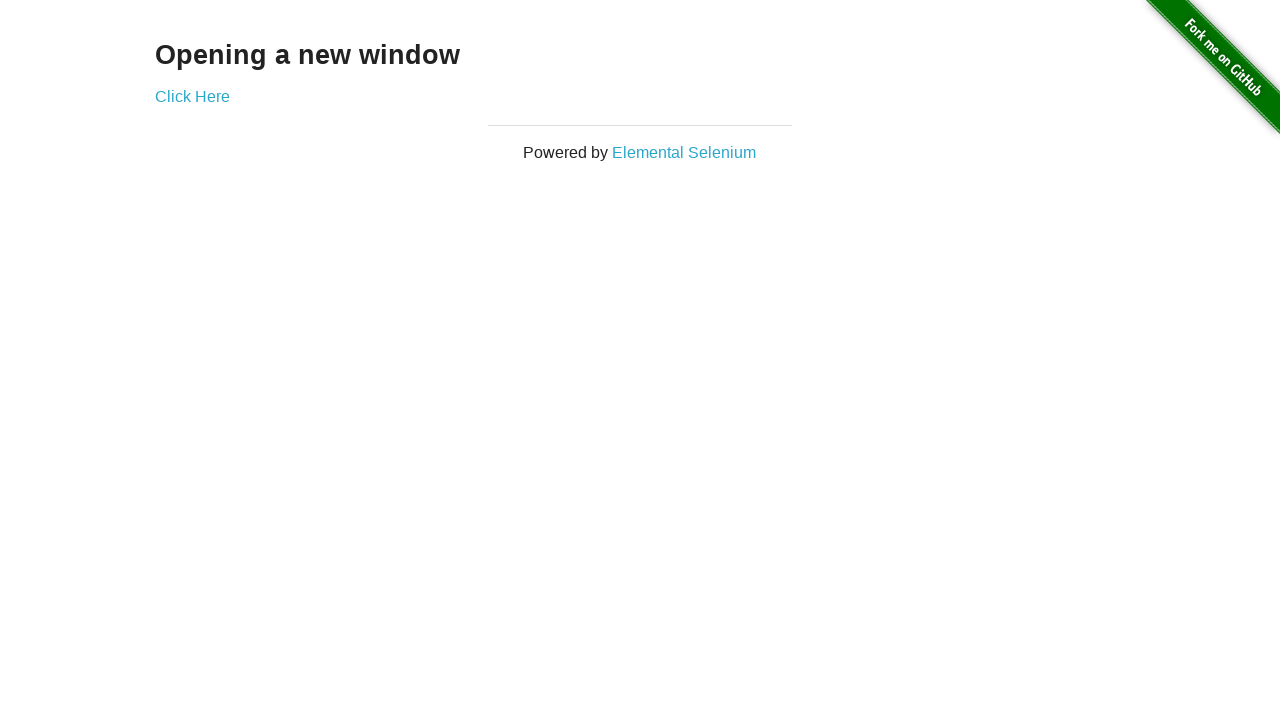

Opened a new browser window
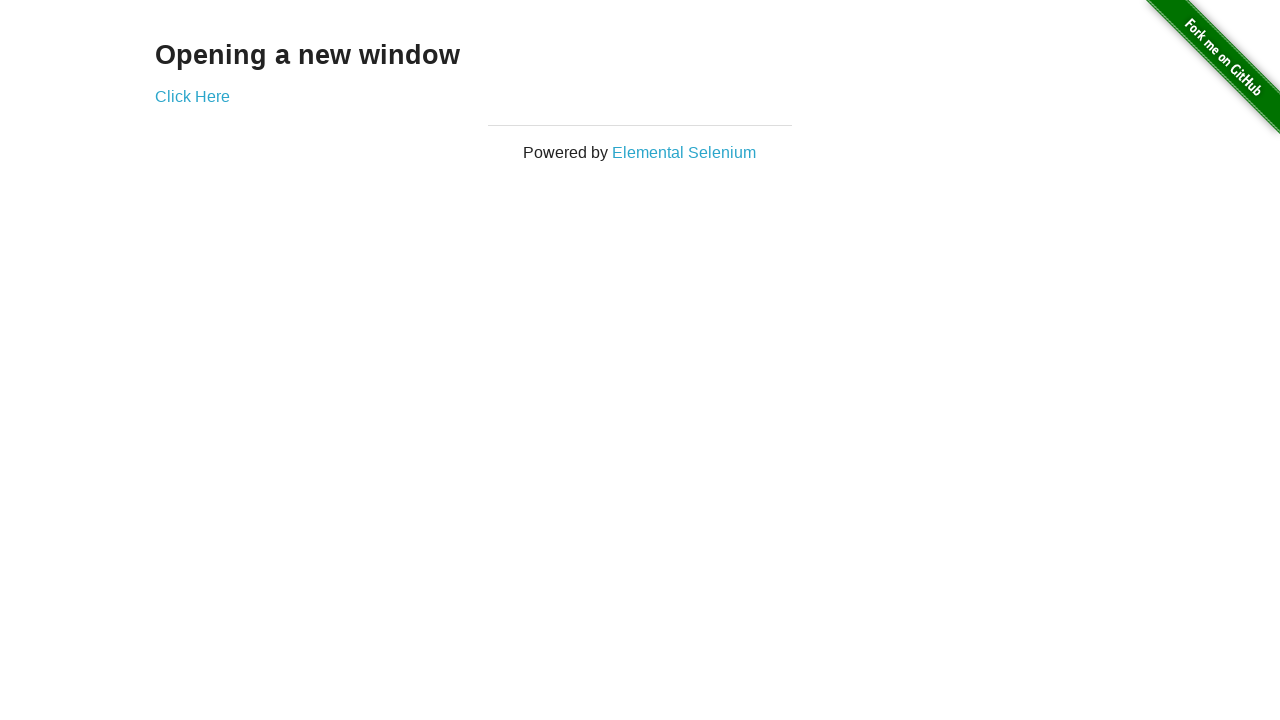

Navigated to typos page in the new window
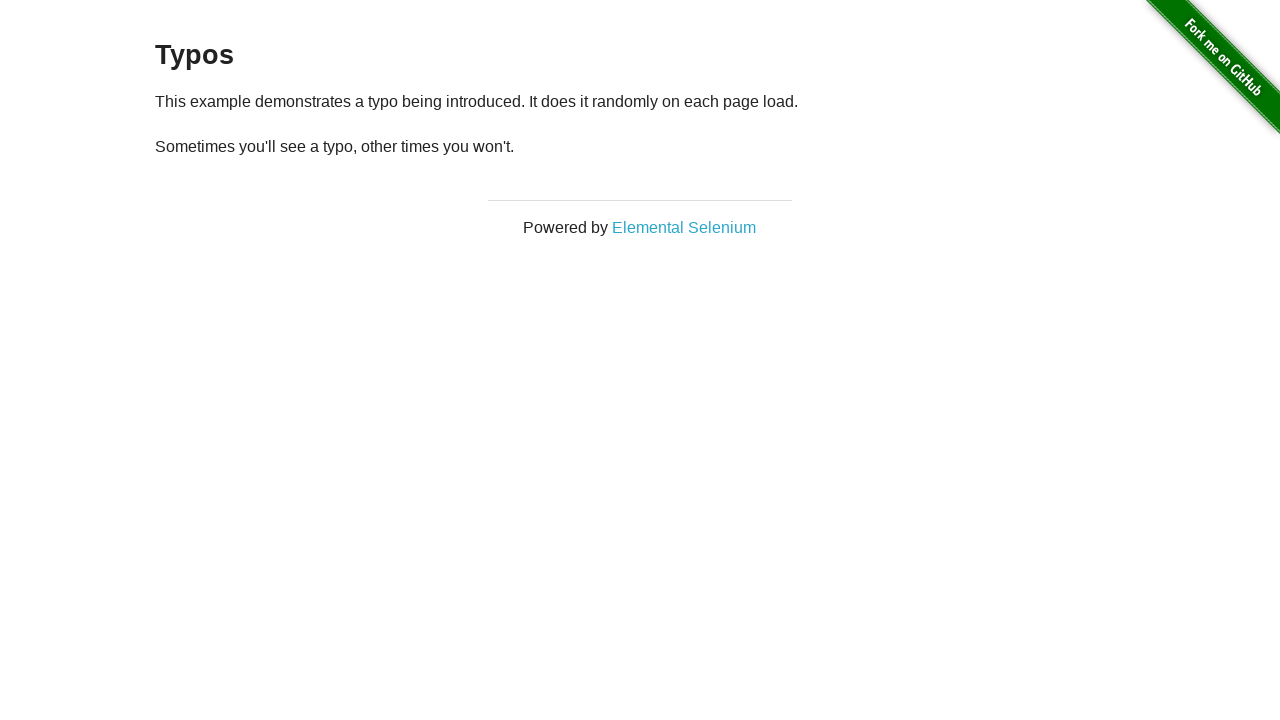

Verified that 2 windows are open
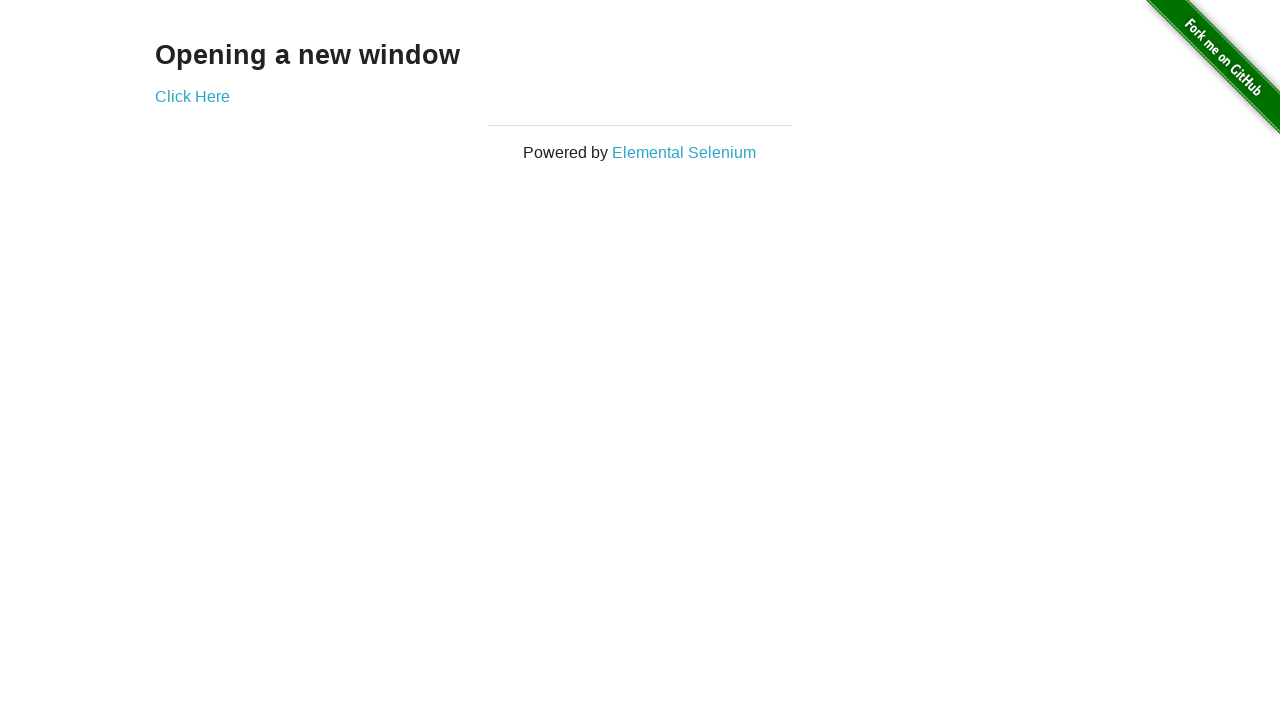

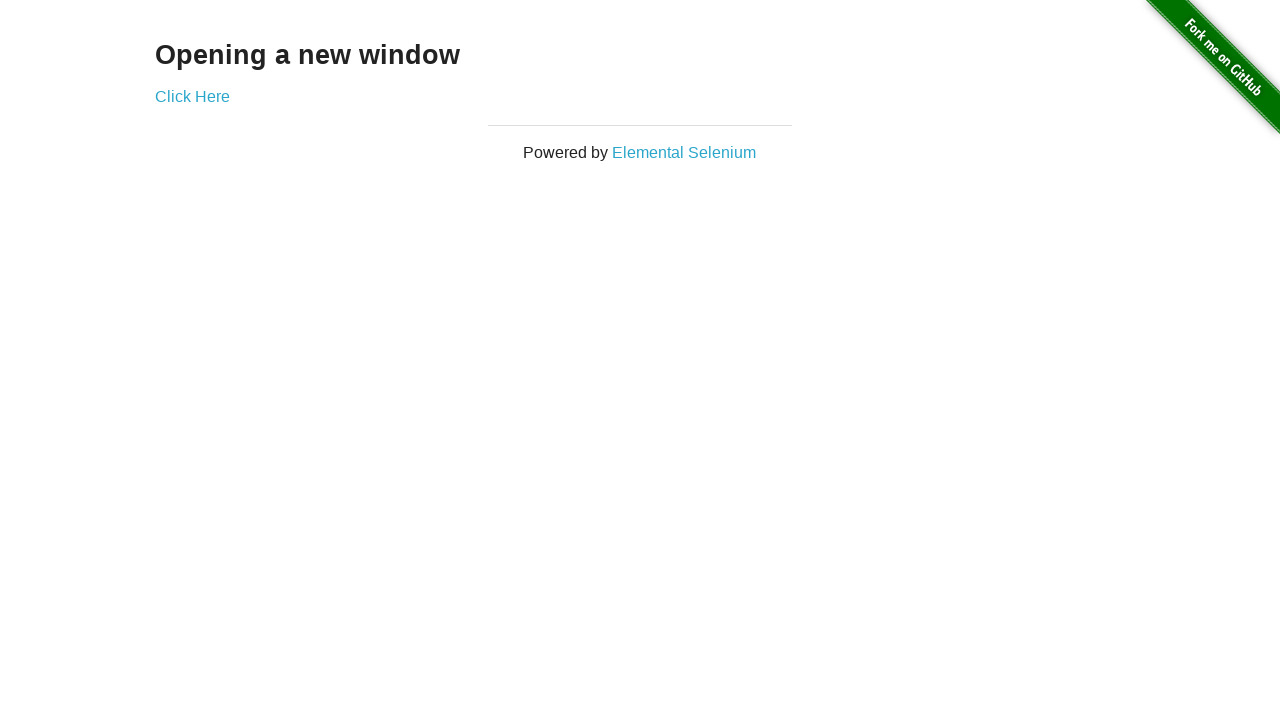